Tests browser refresh functionality by reloading the page multiple times

Starting URL: http://www.broadview.com.cn/book?tab=ebook

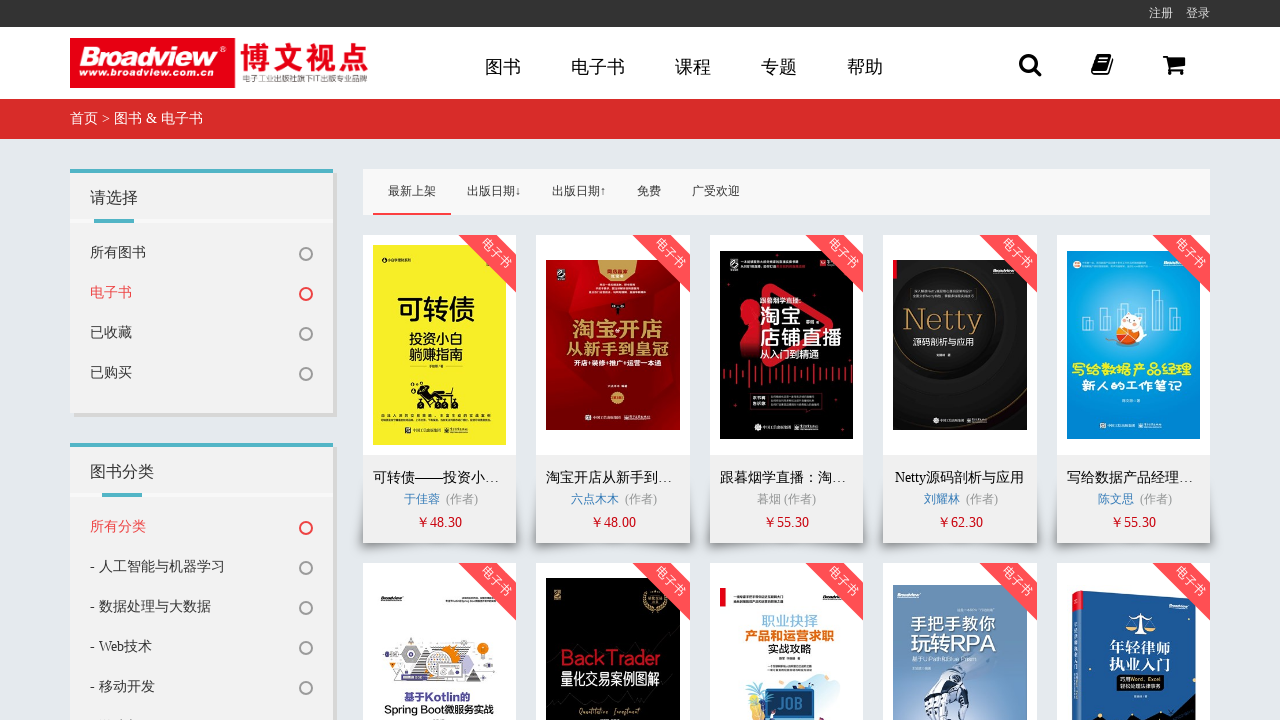

Navigated to Broadview book page with ebook tab
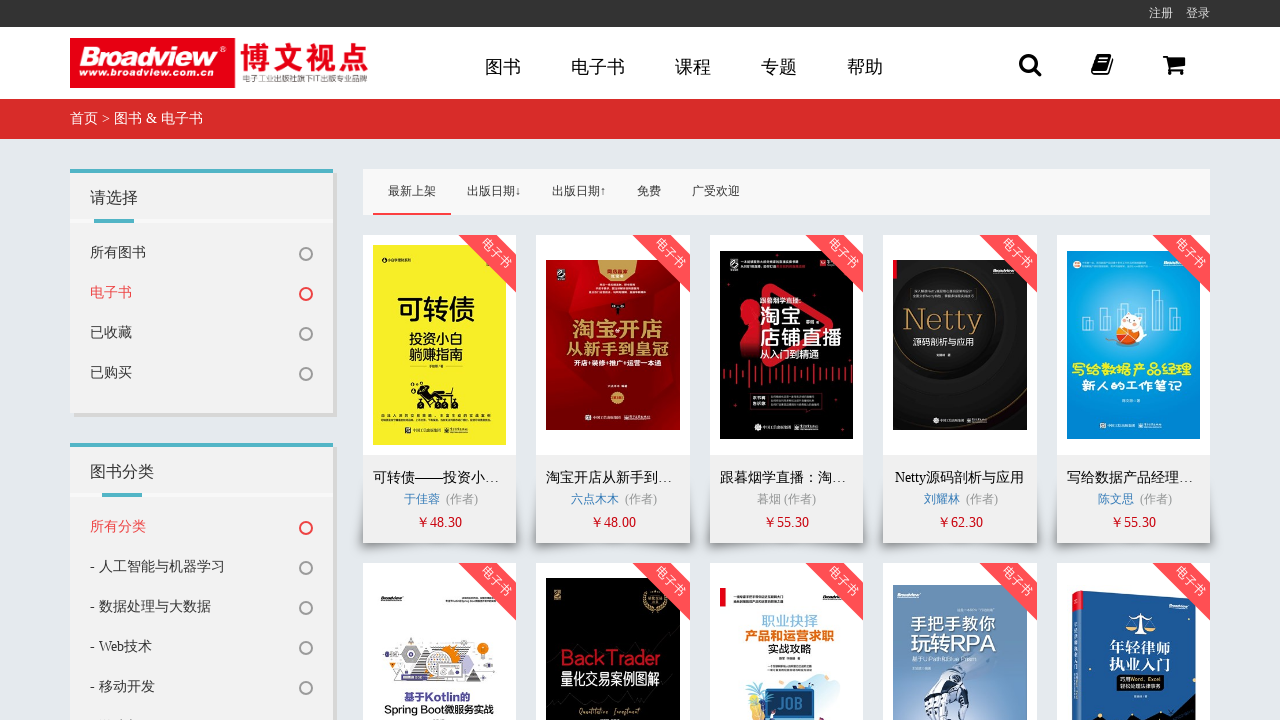

First page refresh completed
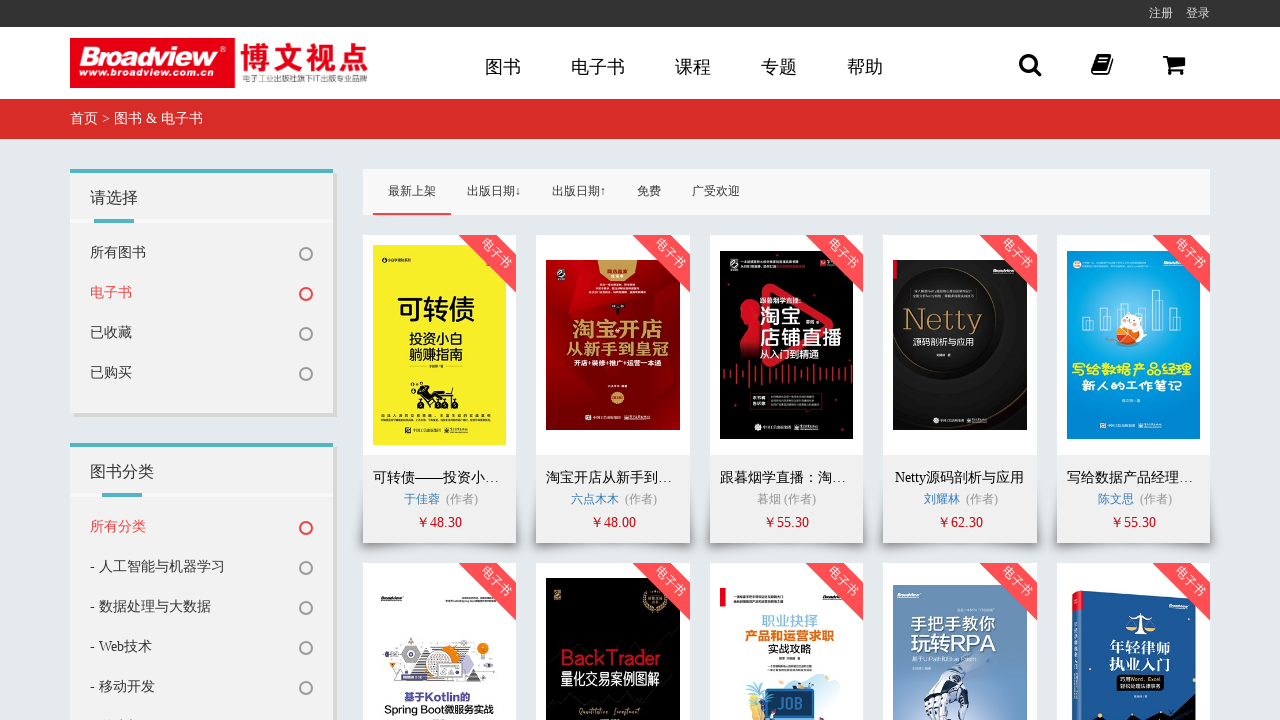

Second page refresh completed
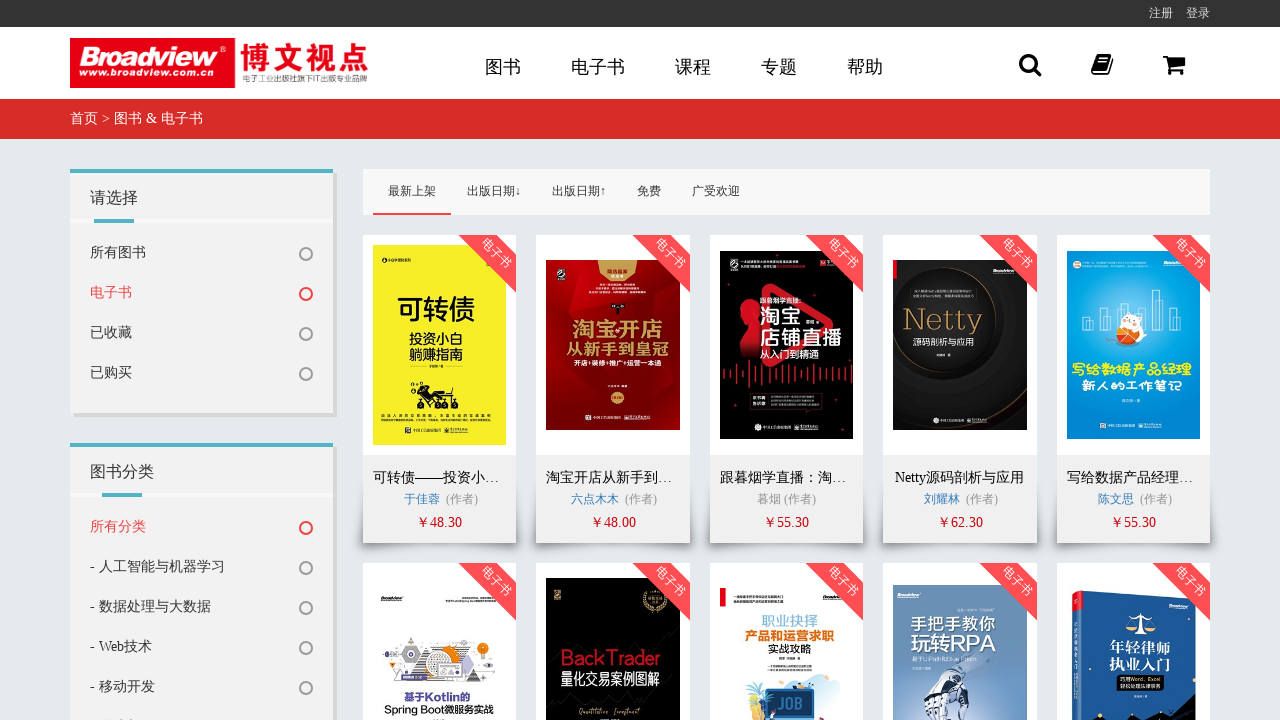

Third page refresh completed
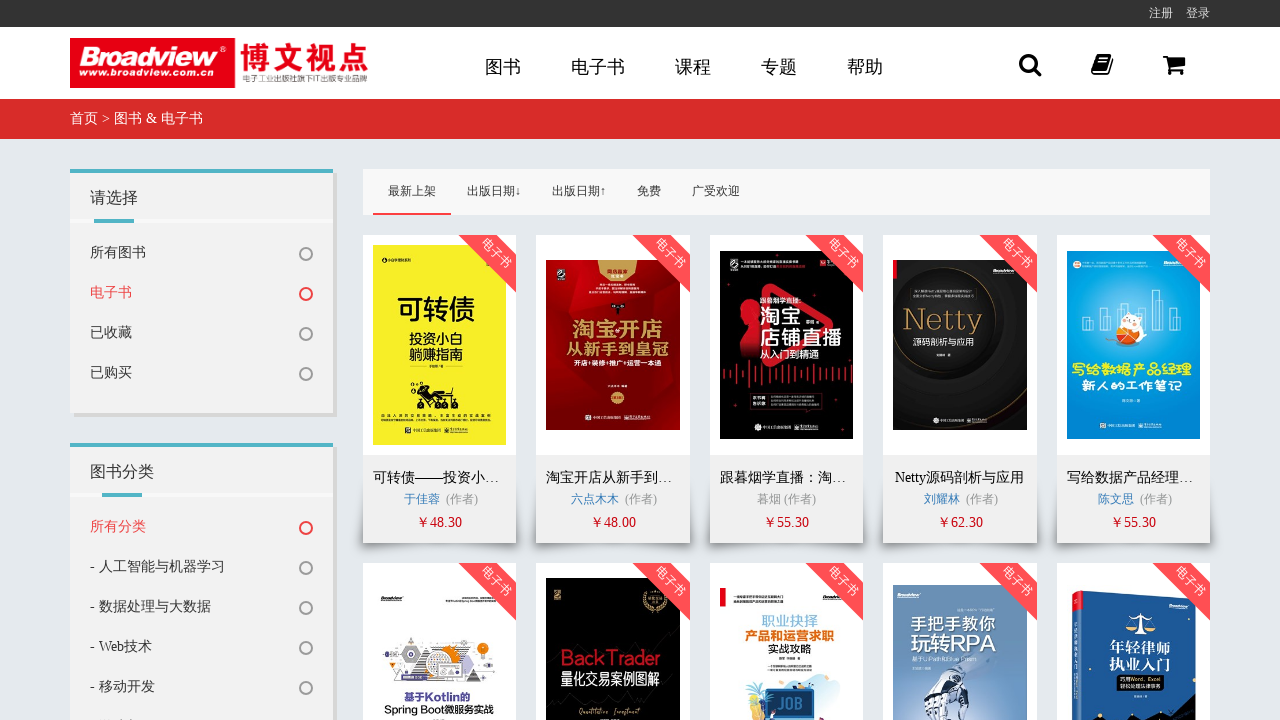

Fourth page refresh completed
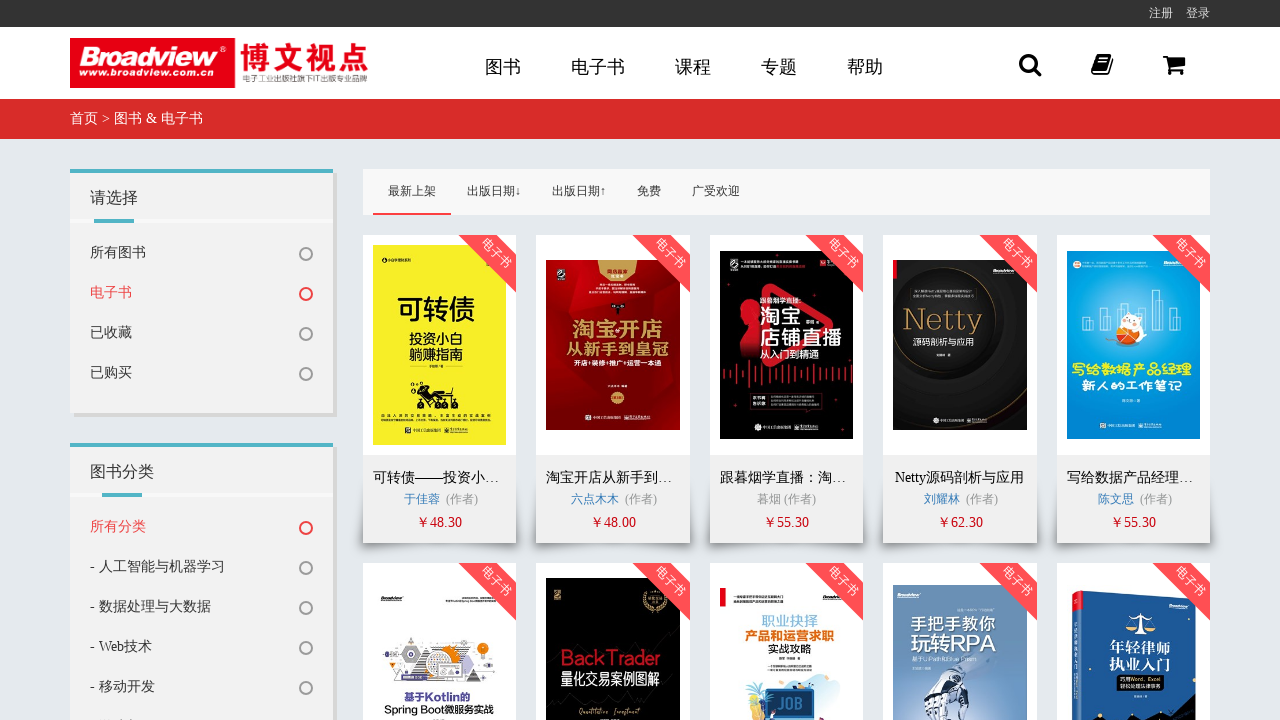

Fifth page refresh completed
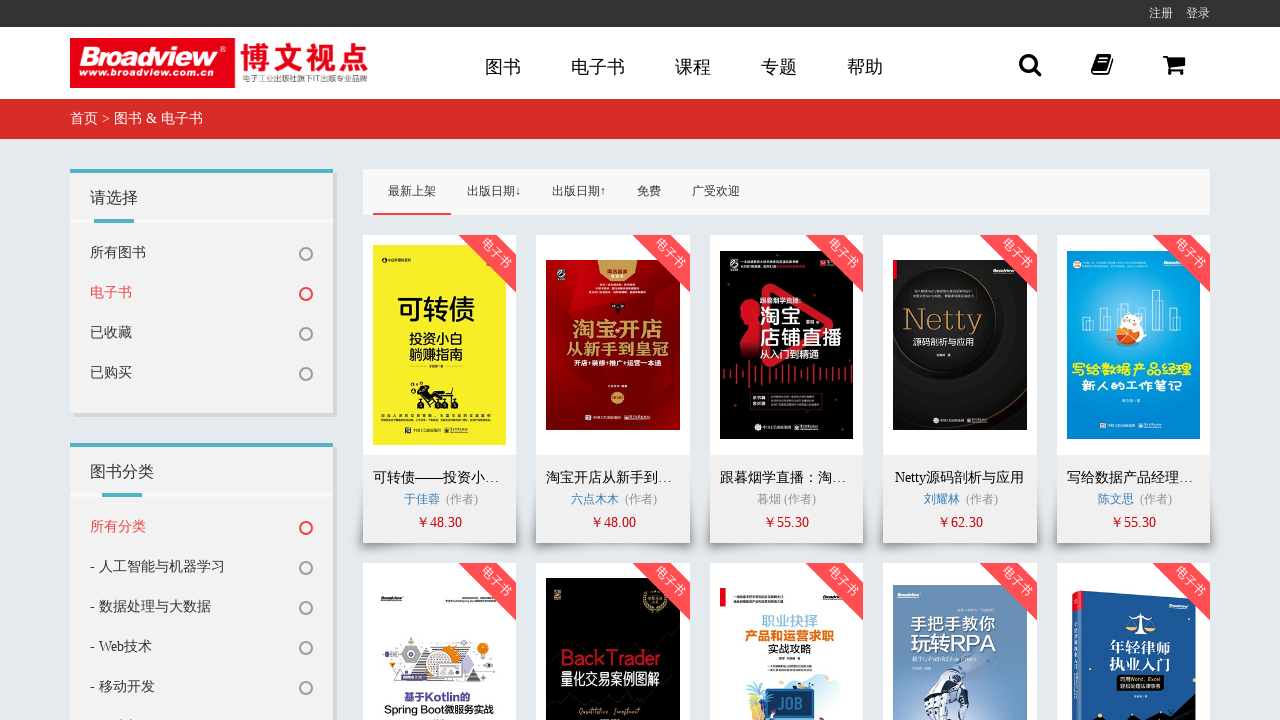

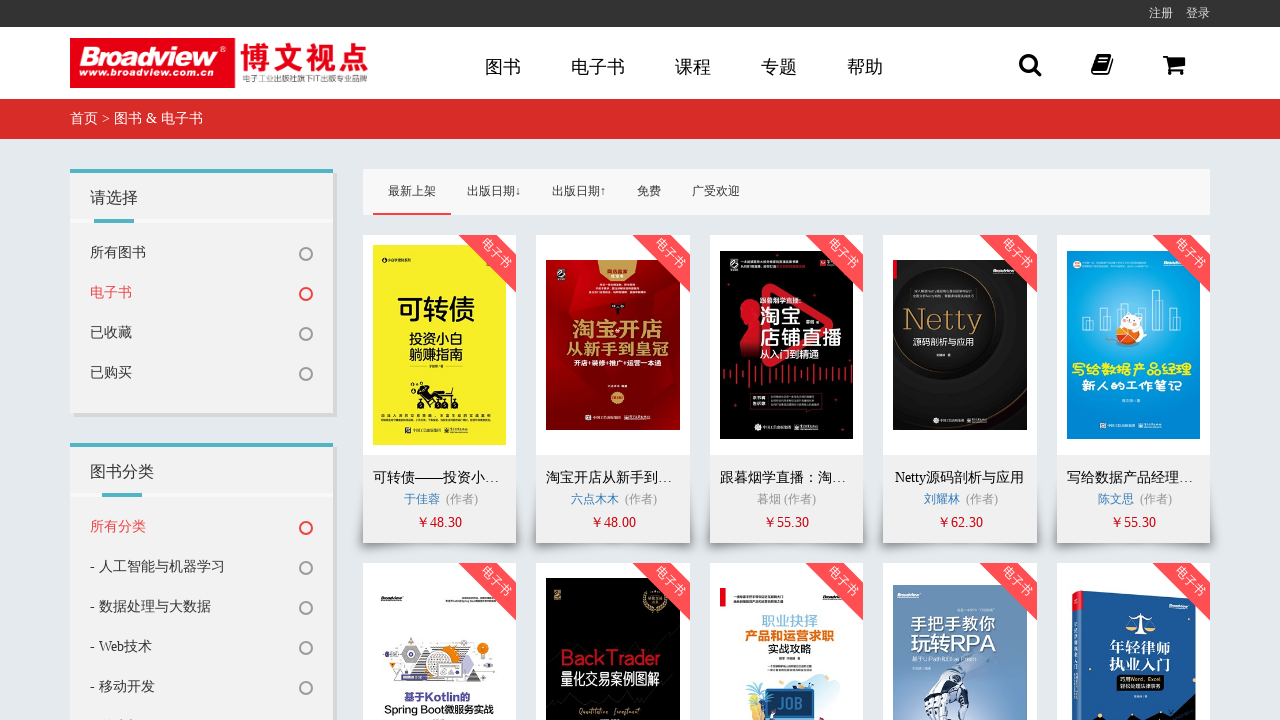